Tests that the cart subtotal is zero when the cart is empty

Starting URL: https://gabrielrowan.github.io/Finleys-Farm-Shop-FE/products.html

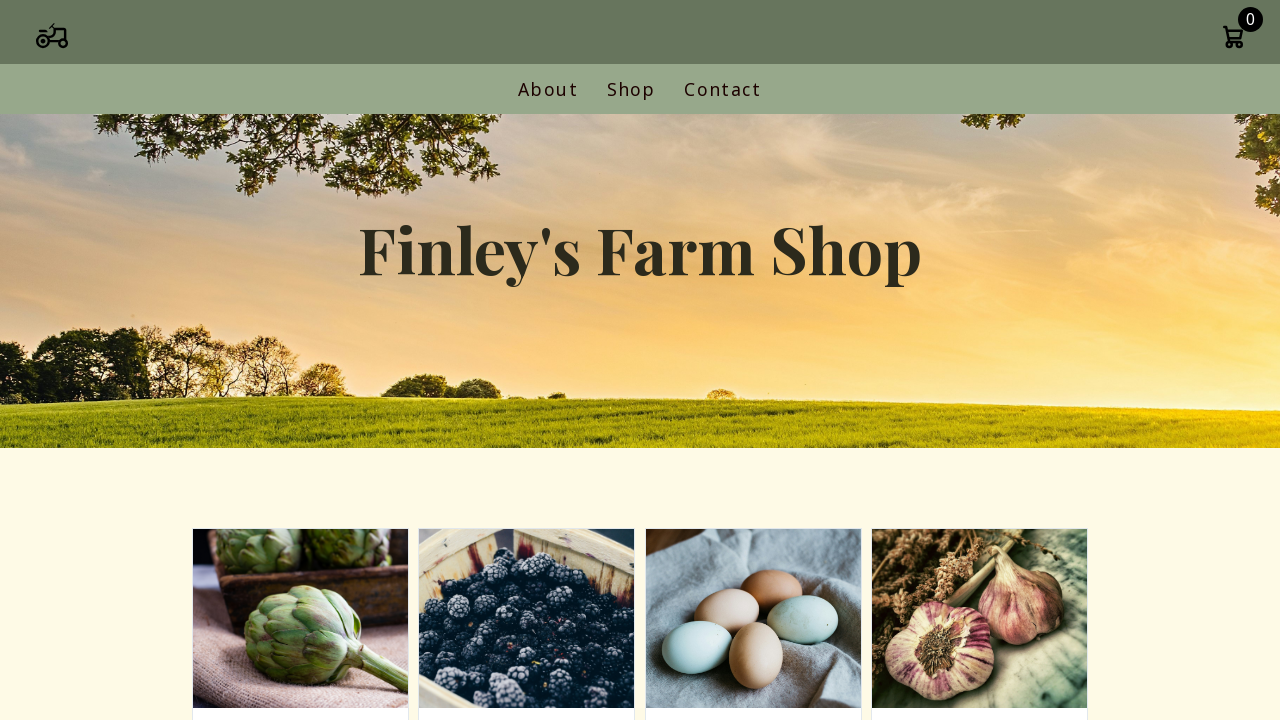

Navigated to products page
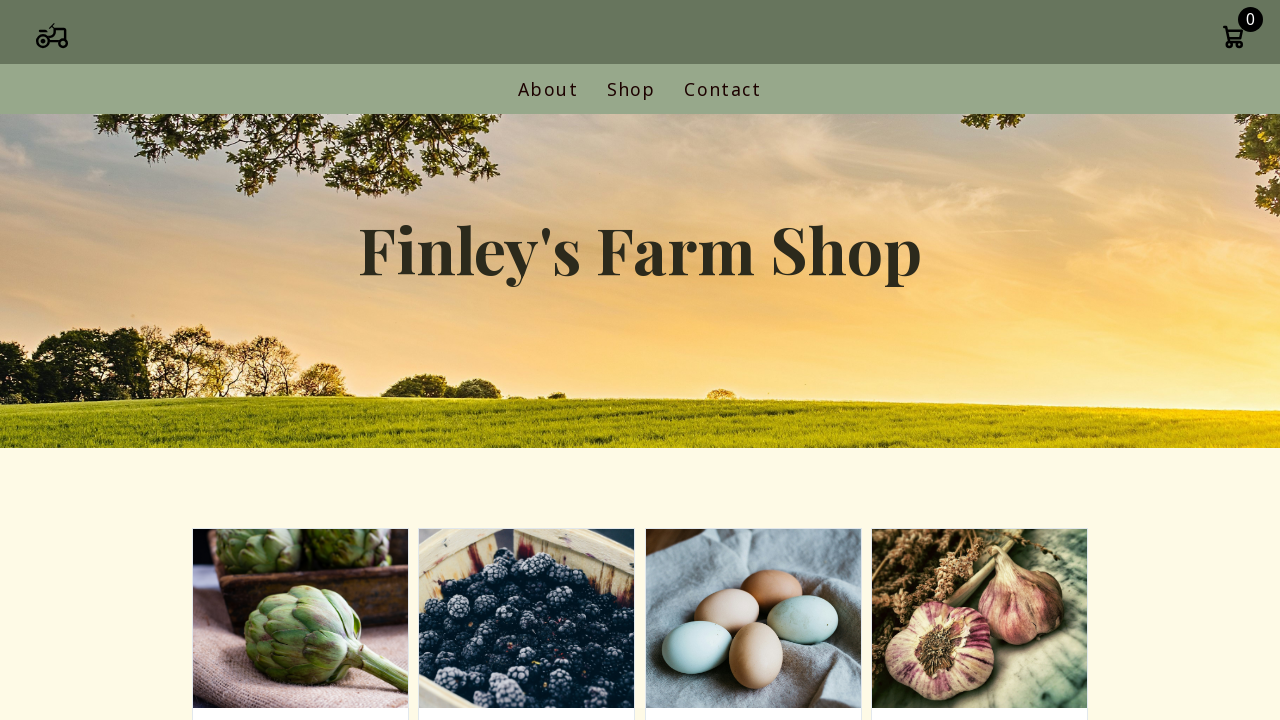

Clicked cart icon to open cart modal at (1233, 39) on .cart-icon-container
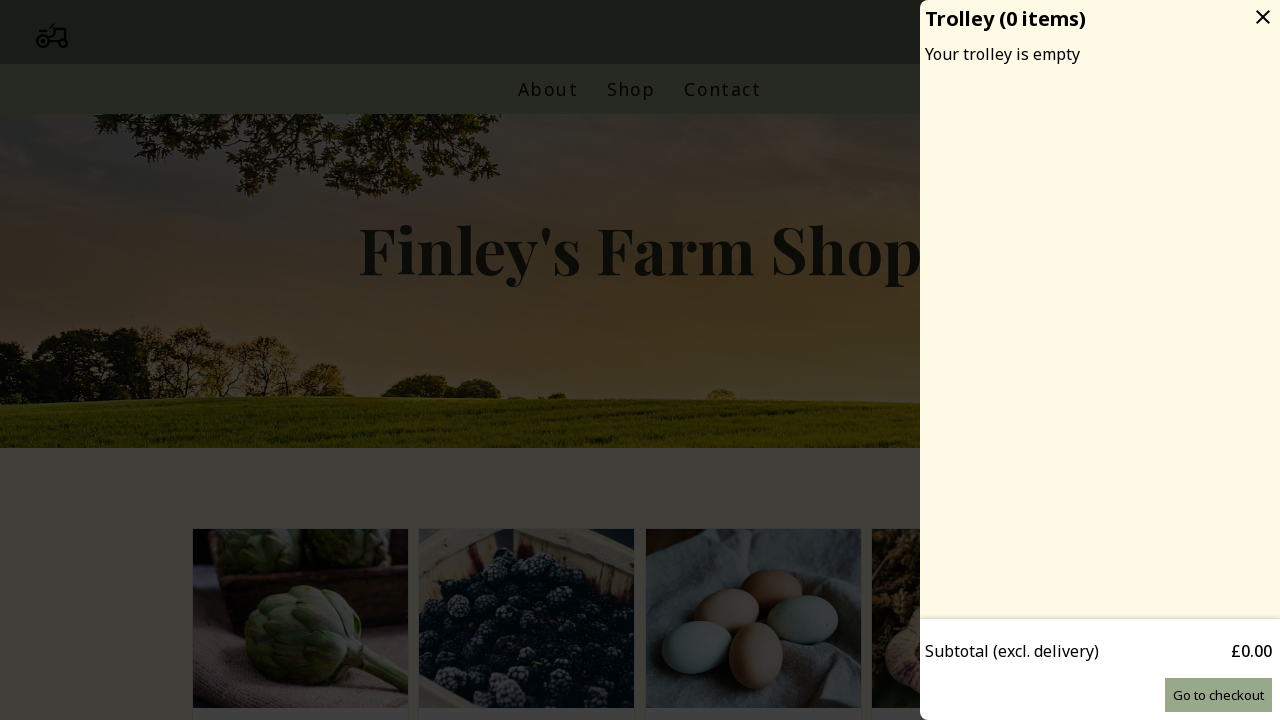

Retrieved cart subtotal text content
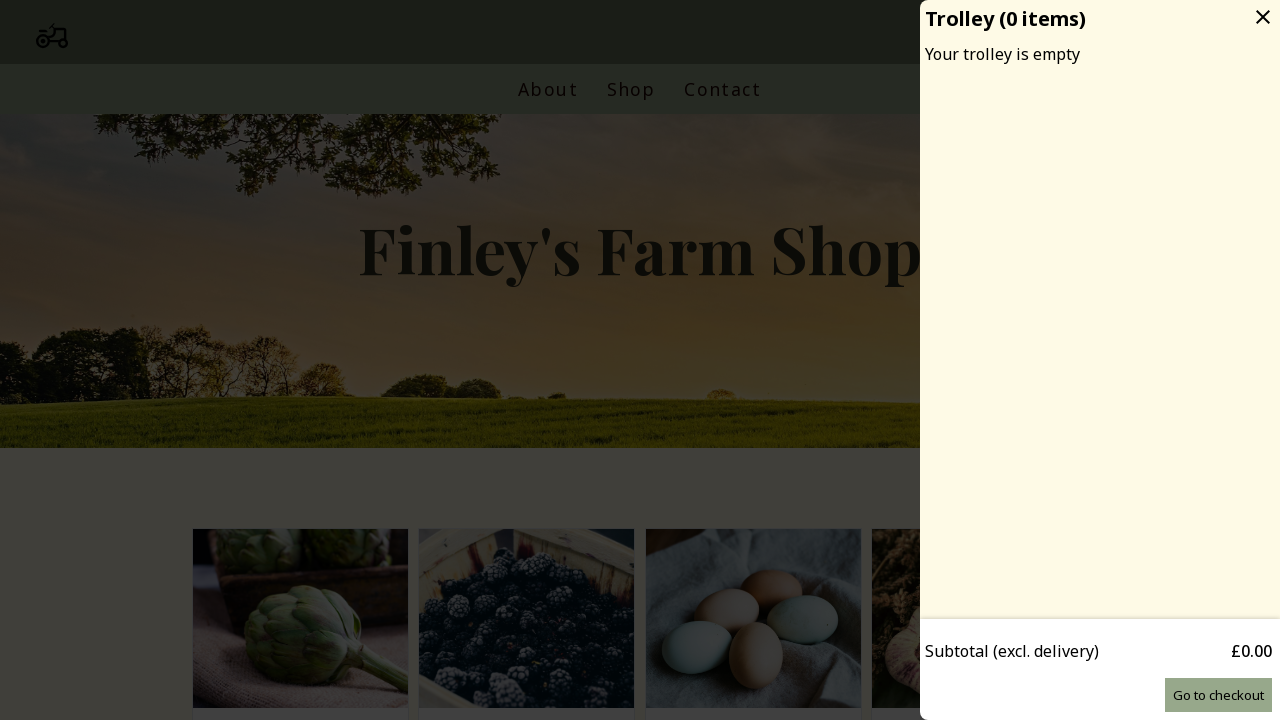

Parsed subtotal value as float: £0.00
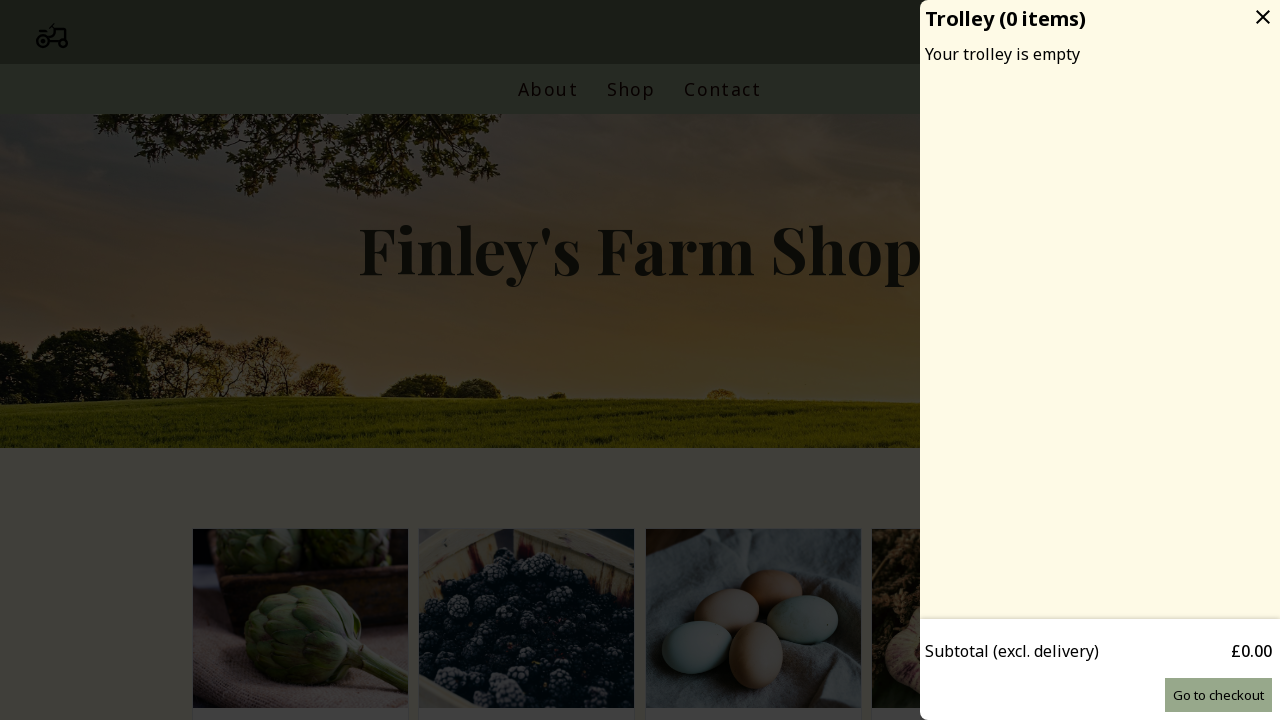

Asserted that cart subtotal equals £0.00 when cart is empty
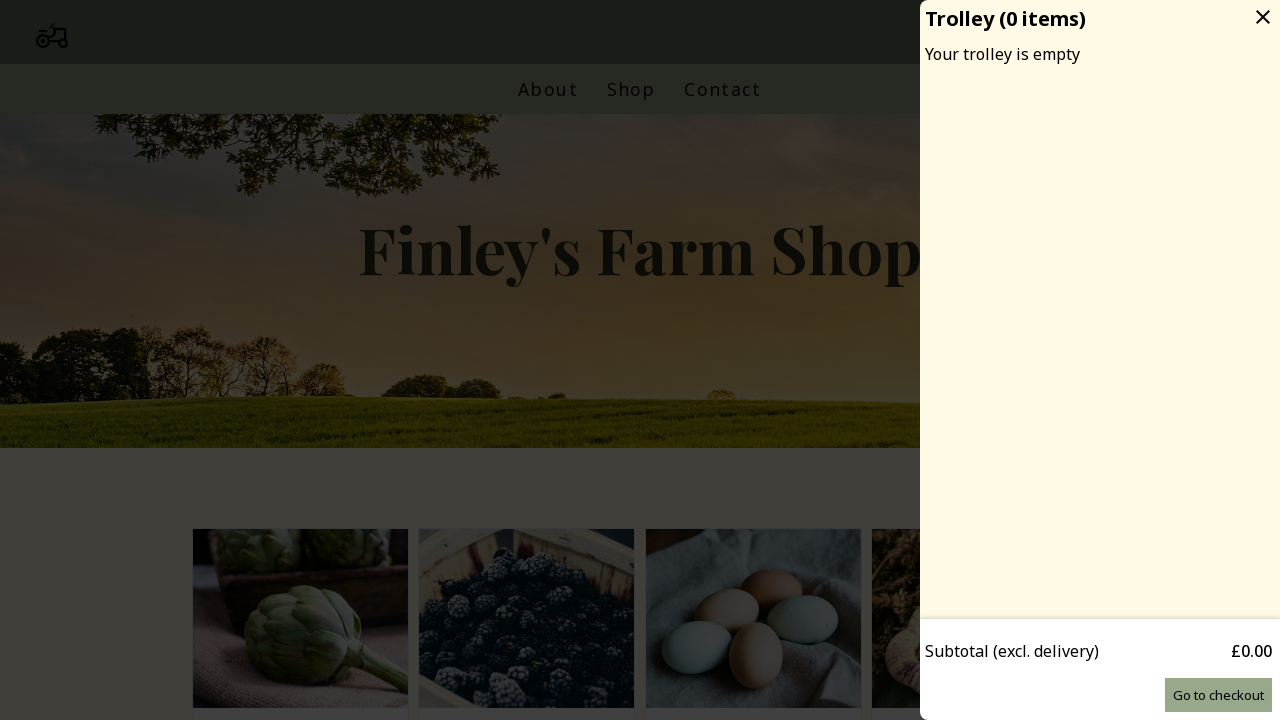

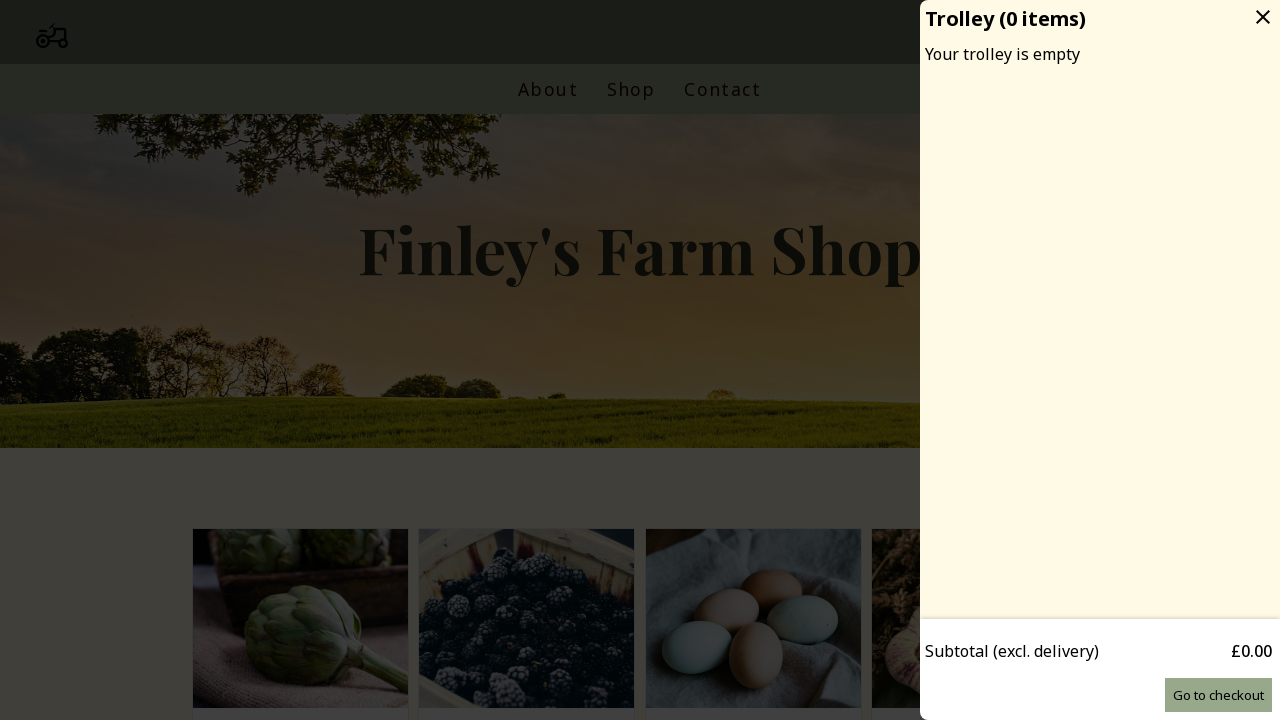